Tests deleting a completed task by adding 3 tasks, completing one, deleting the completed task, and verifying 2 active tasks remain

Starting URL: https://demo.playwright.dev/todomvc

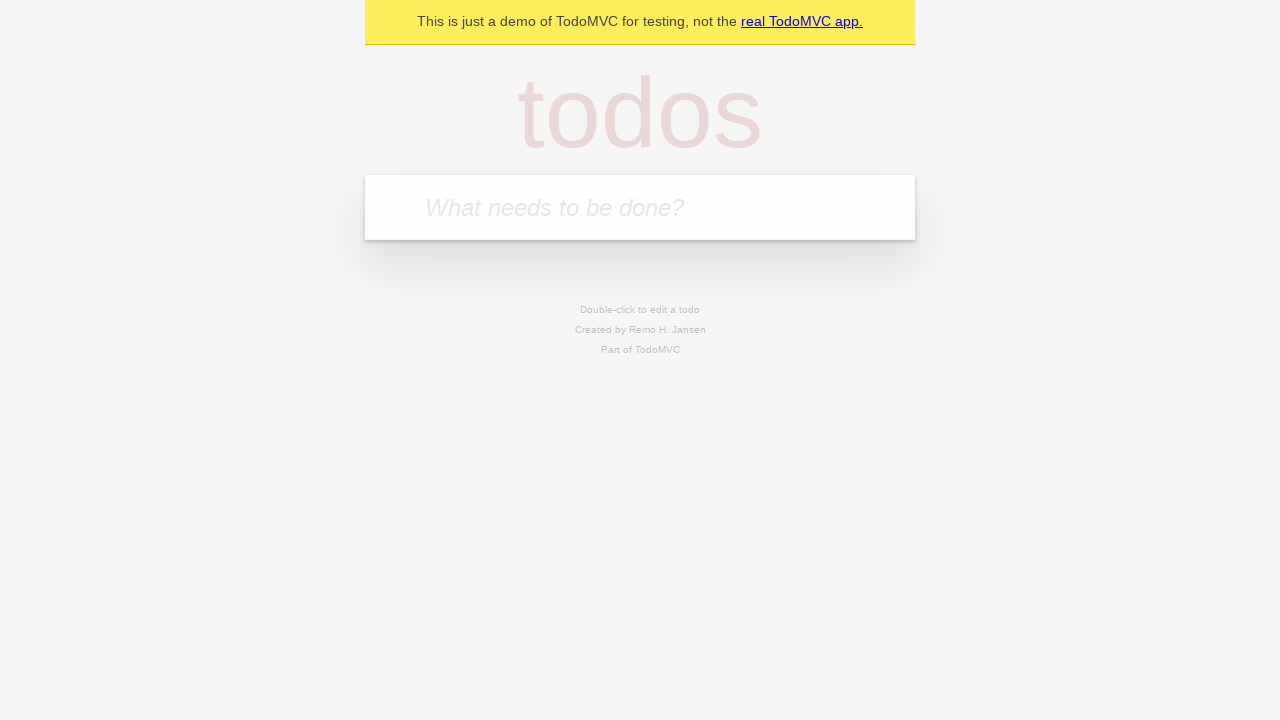

Filled new todo input with first task 'reply to emails like a responsible adult' on .new-todo
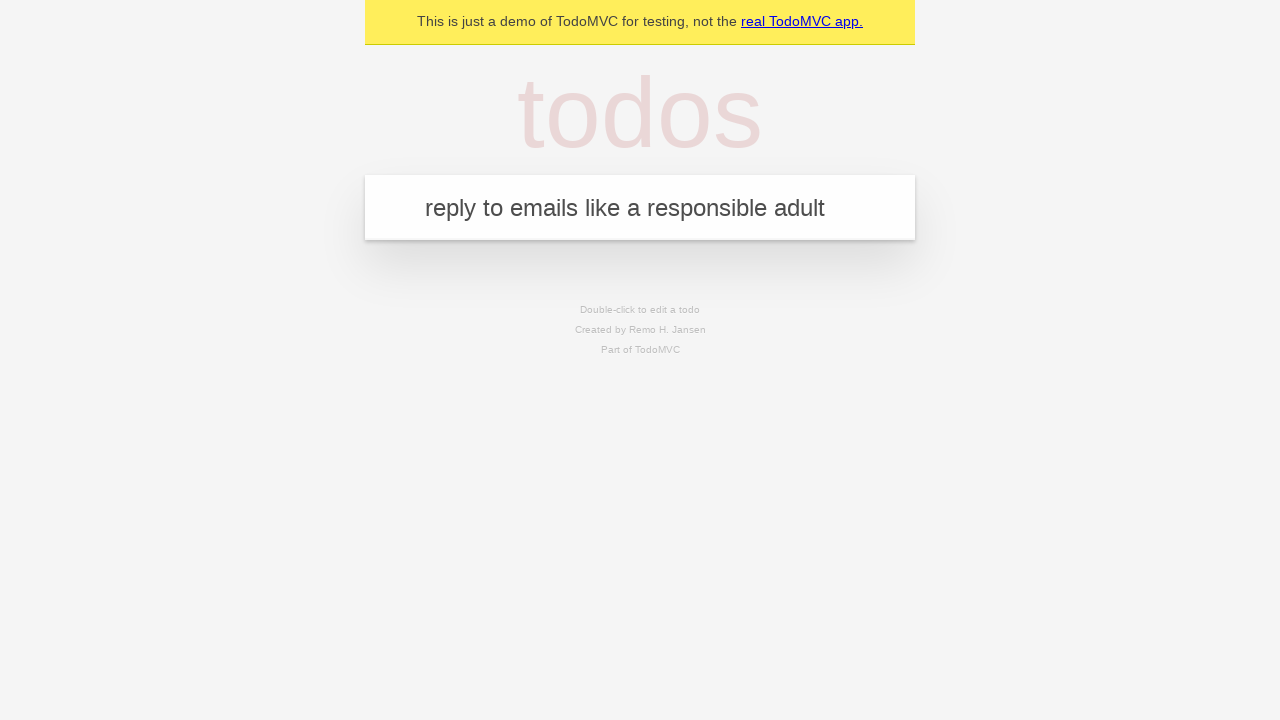

Pressed Enter to add first task on .new-todo
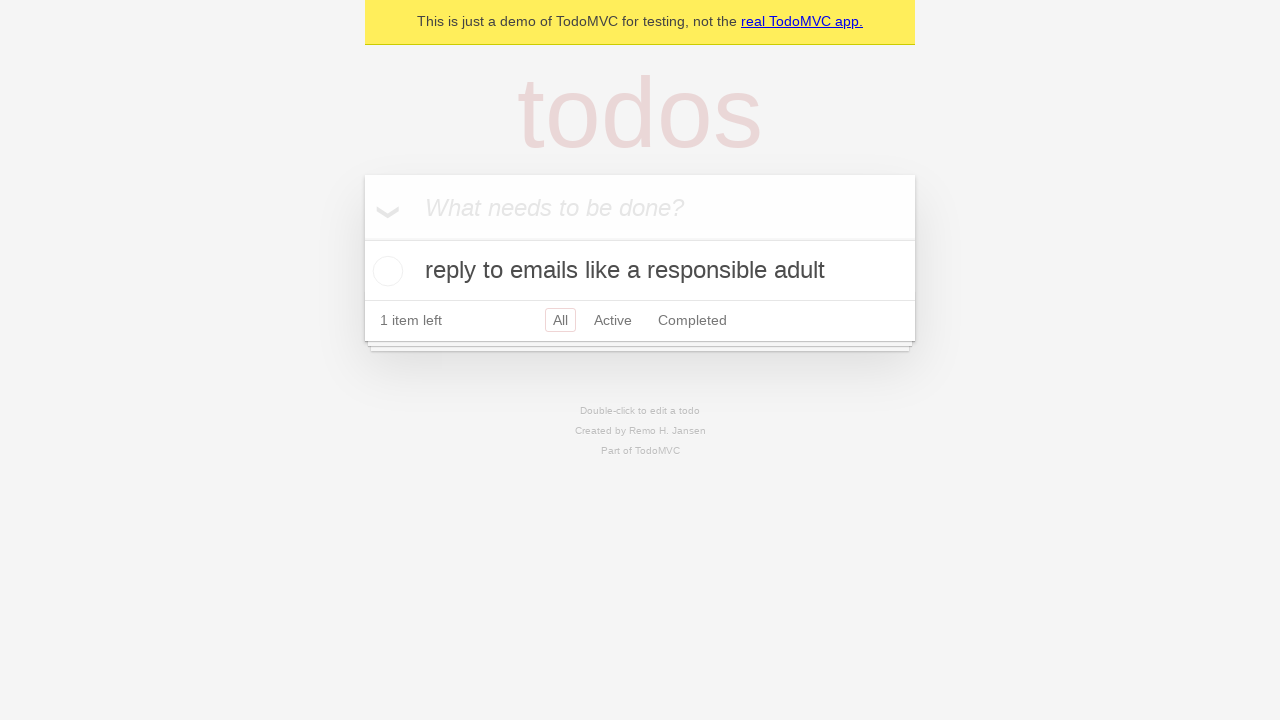

Filled new todo input with second task 'call mom before she calls again' on .new-todo
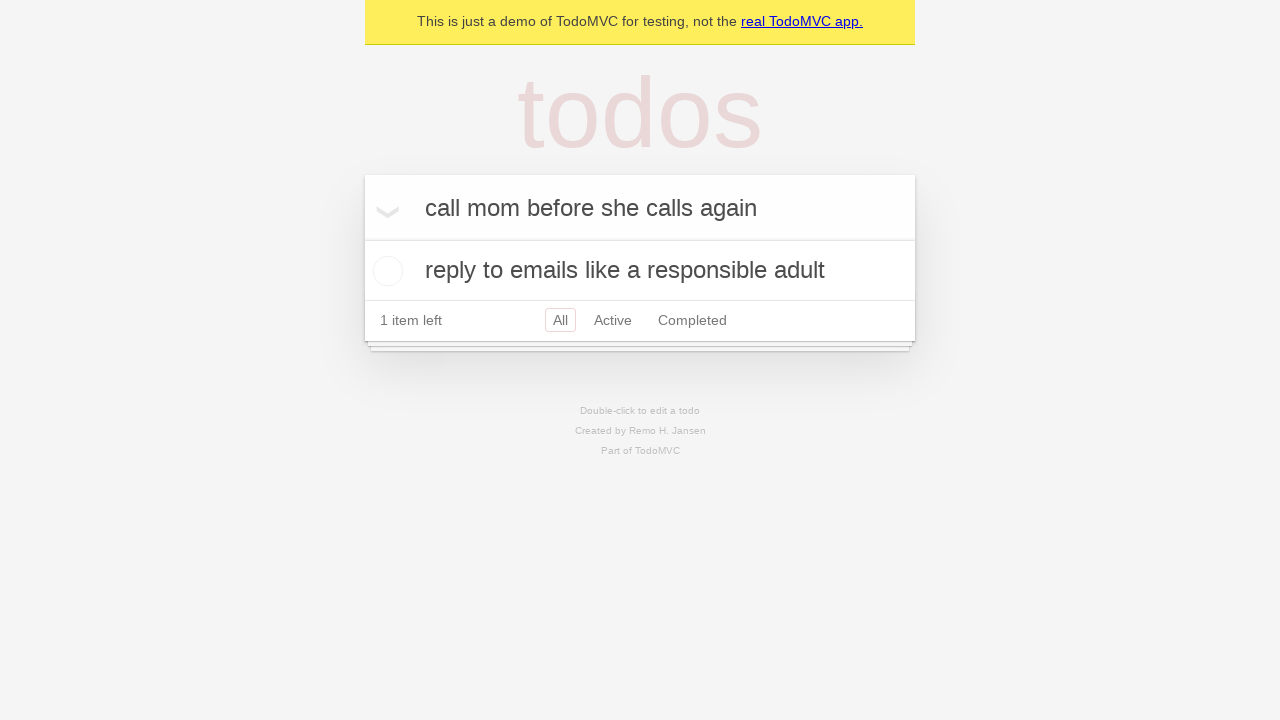

Pressed Enter to add second task on .new-todo
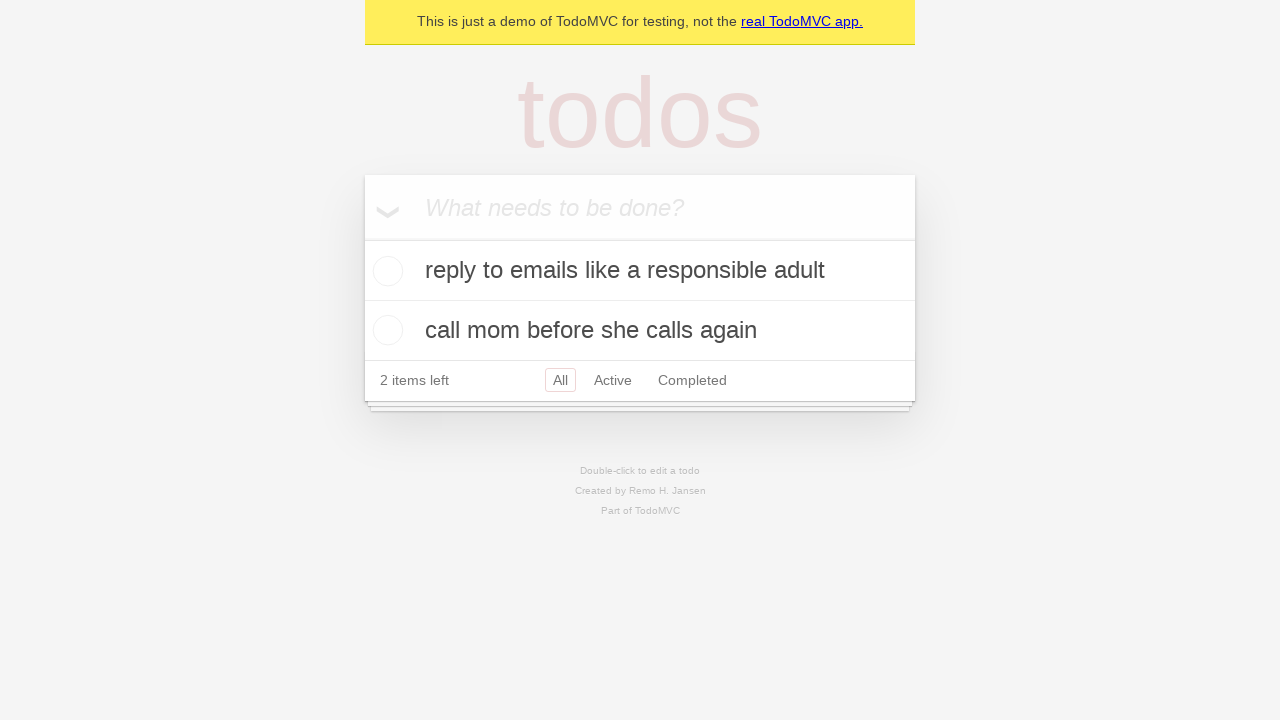

Filled new todo input with third task 'start sorting the laundry and hope for the best' on .new-todo
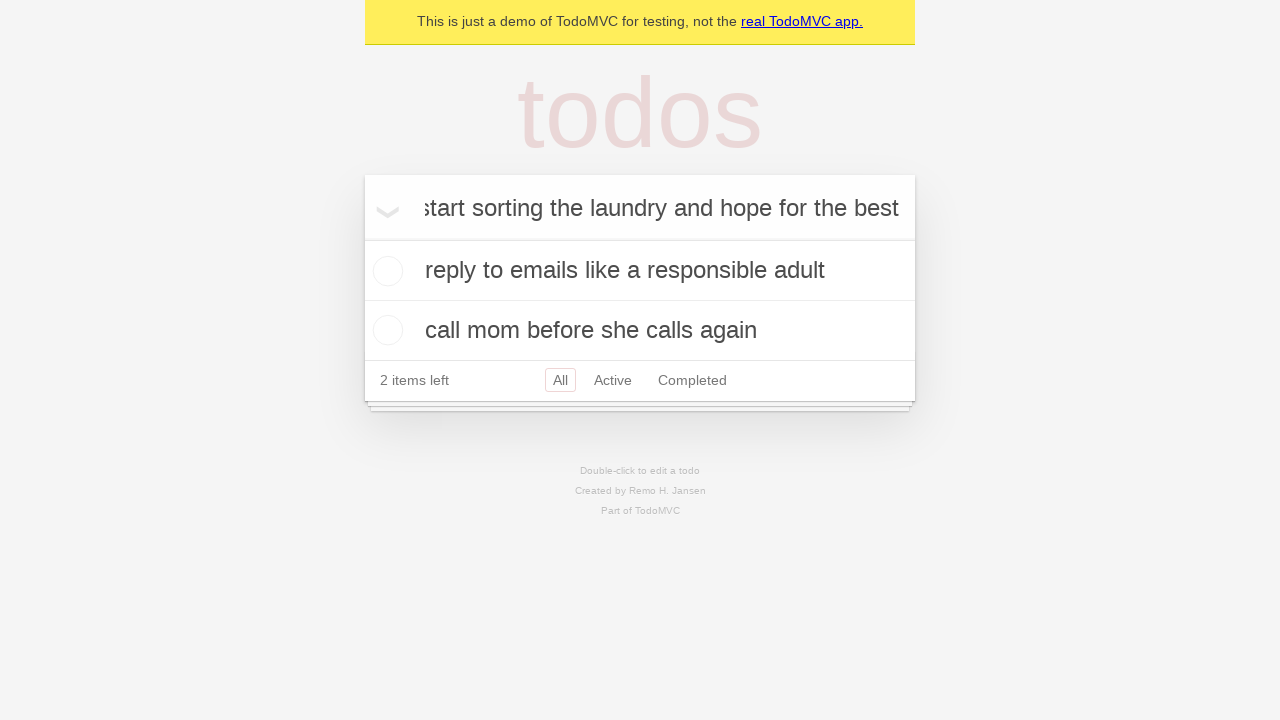

Pressed Enter to add third task on .new-todo
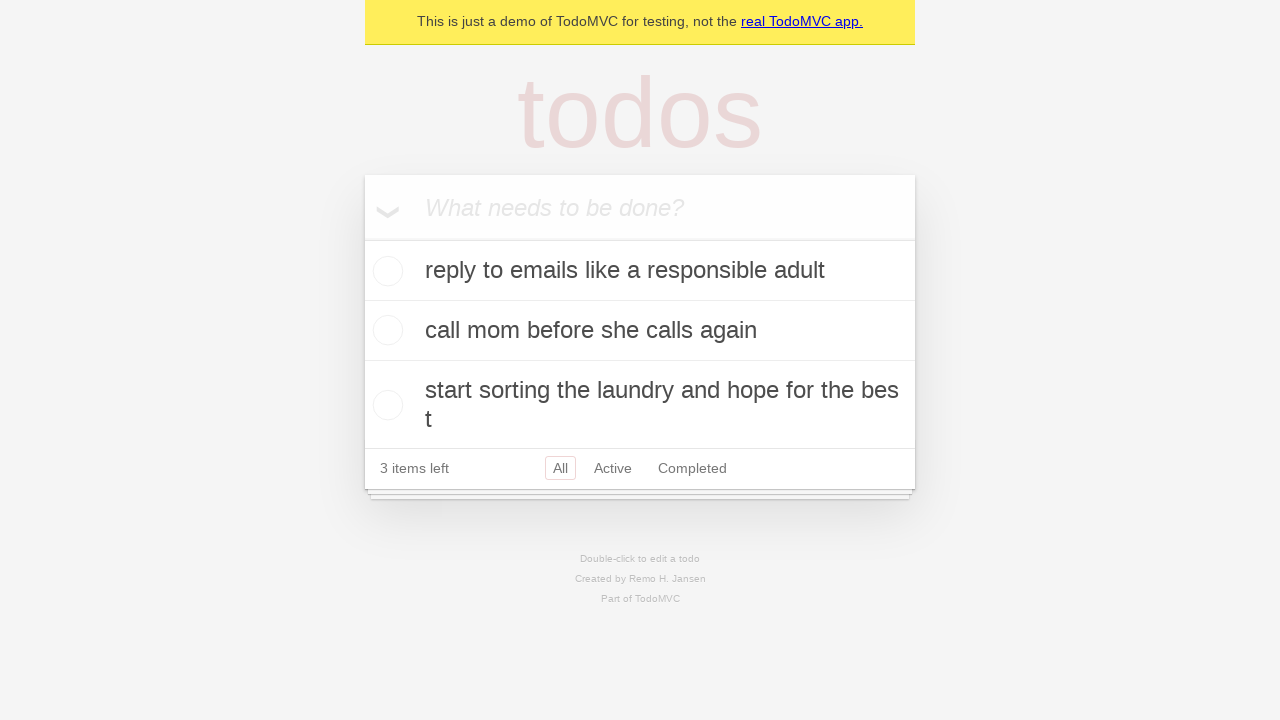

Verified all 3 tasks are present in the list
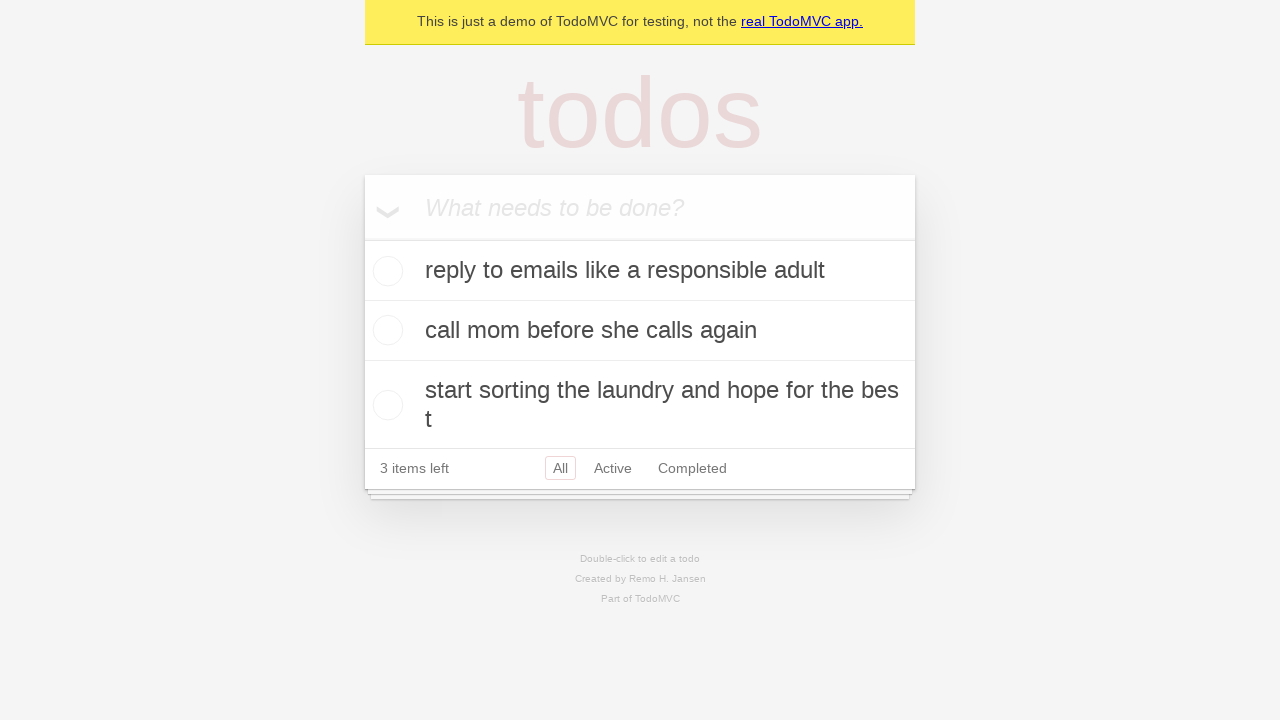

Located the second task in the list
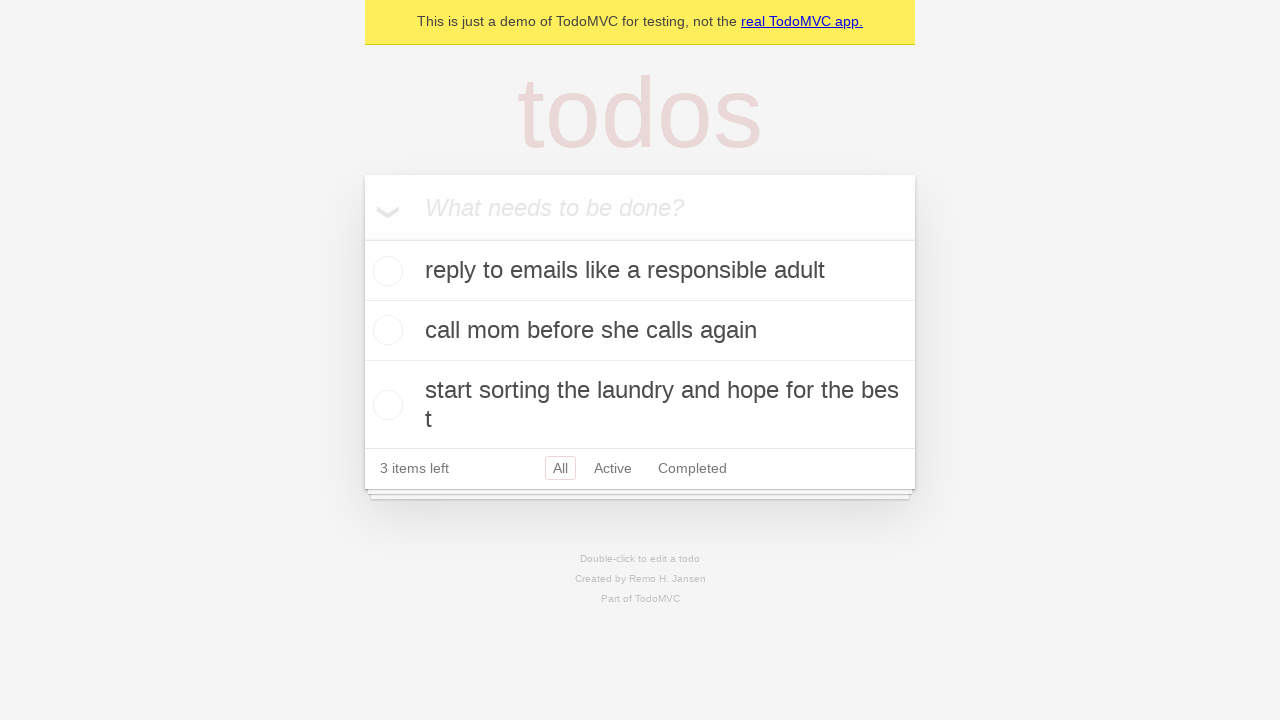

Clicked the toggle checkbox to complete the second task at (385, 330) on .todo-list li >> nth=1 >> .toggle
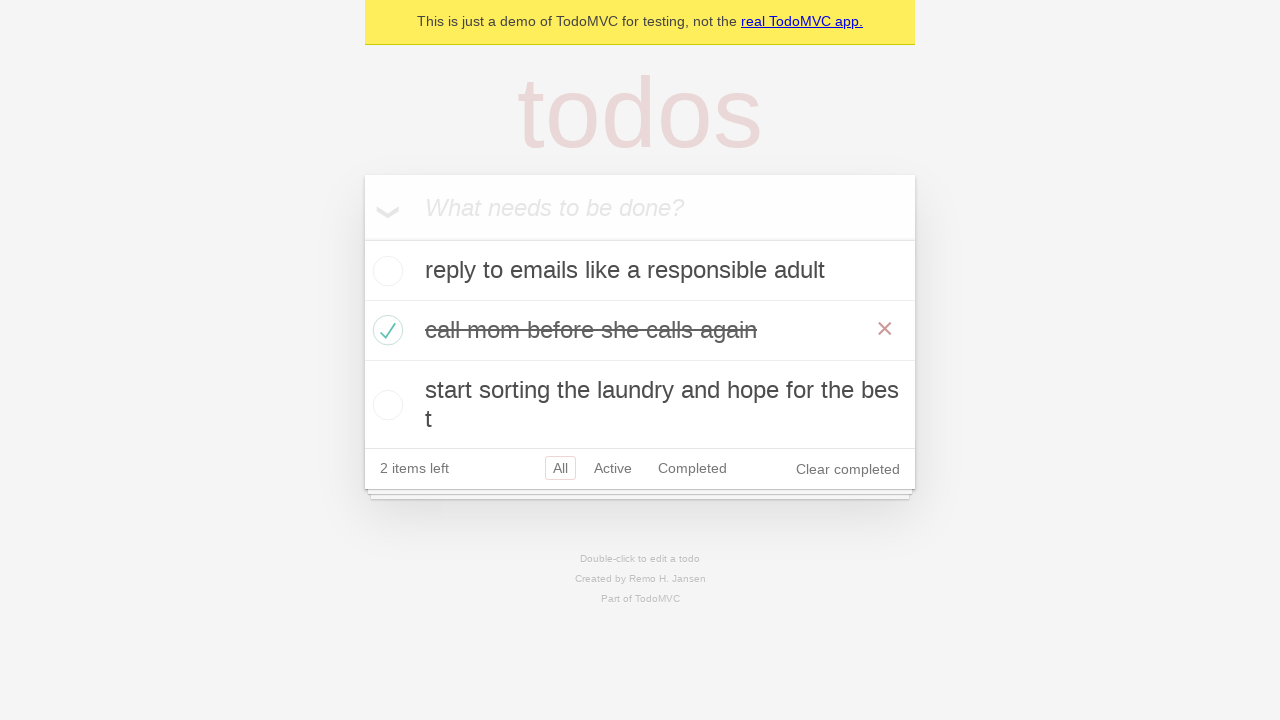

Hovered over the completed task to reveal the delete button at (640, 331) on .todo-list li >> nth=1
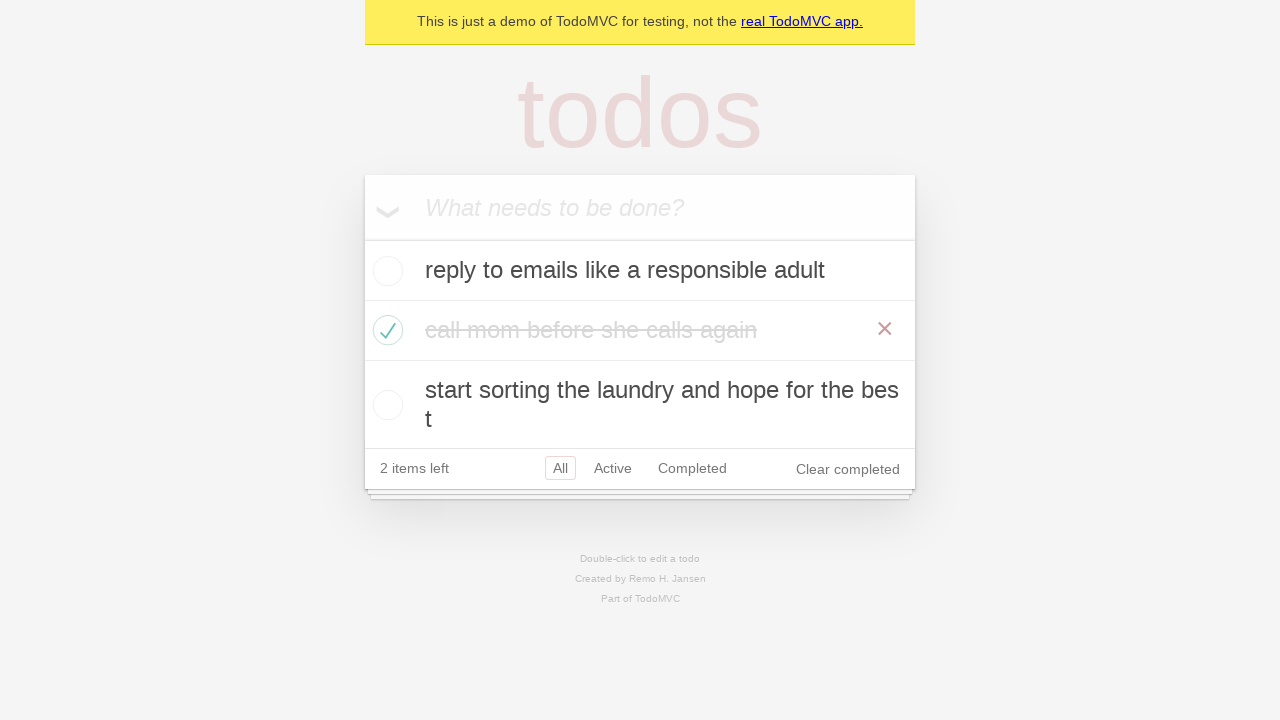

Clicked the destroy button to delete the completed task at (885, 329) on .todo-list li >> nth=1 >> .destroy
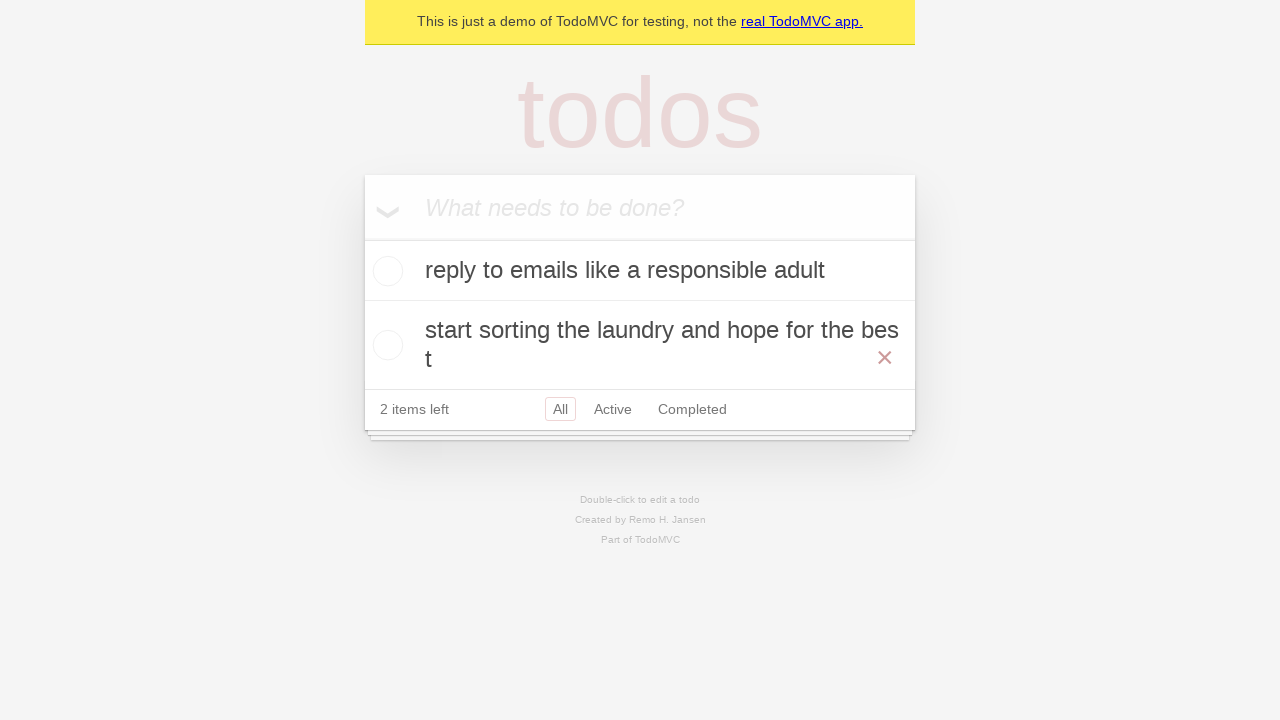

Verified that 2 active tasks remain after deletion
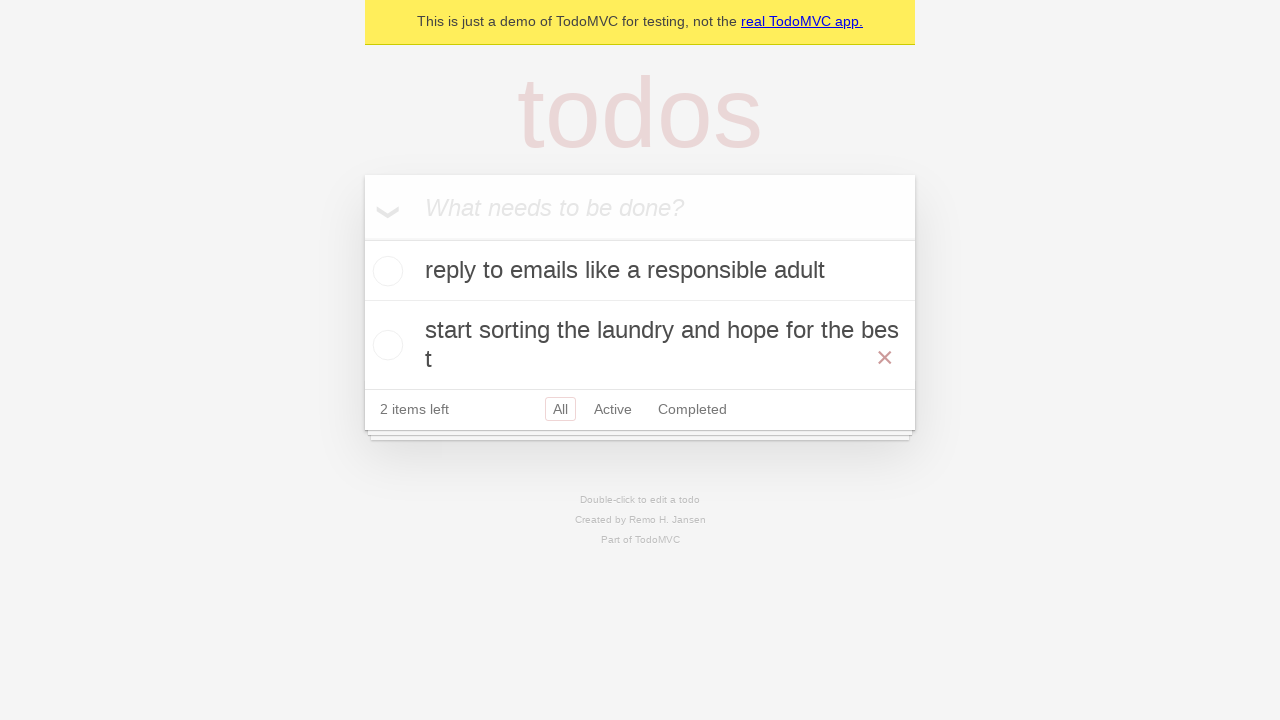

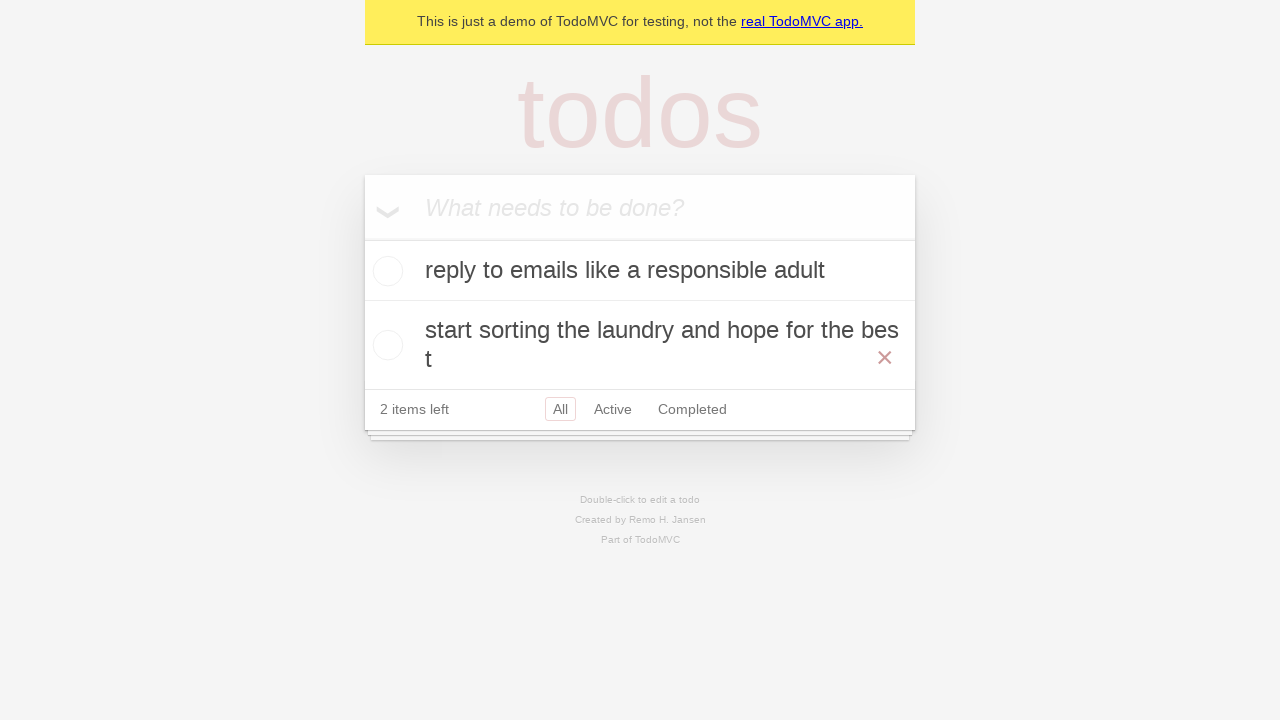